Tests e-commerce functionality by adding multiple items to cart, applying a promo code, and proceeding through checkout

Starting URL: https://rahulshettyacademy.com/seleniumPractise/#/

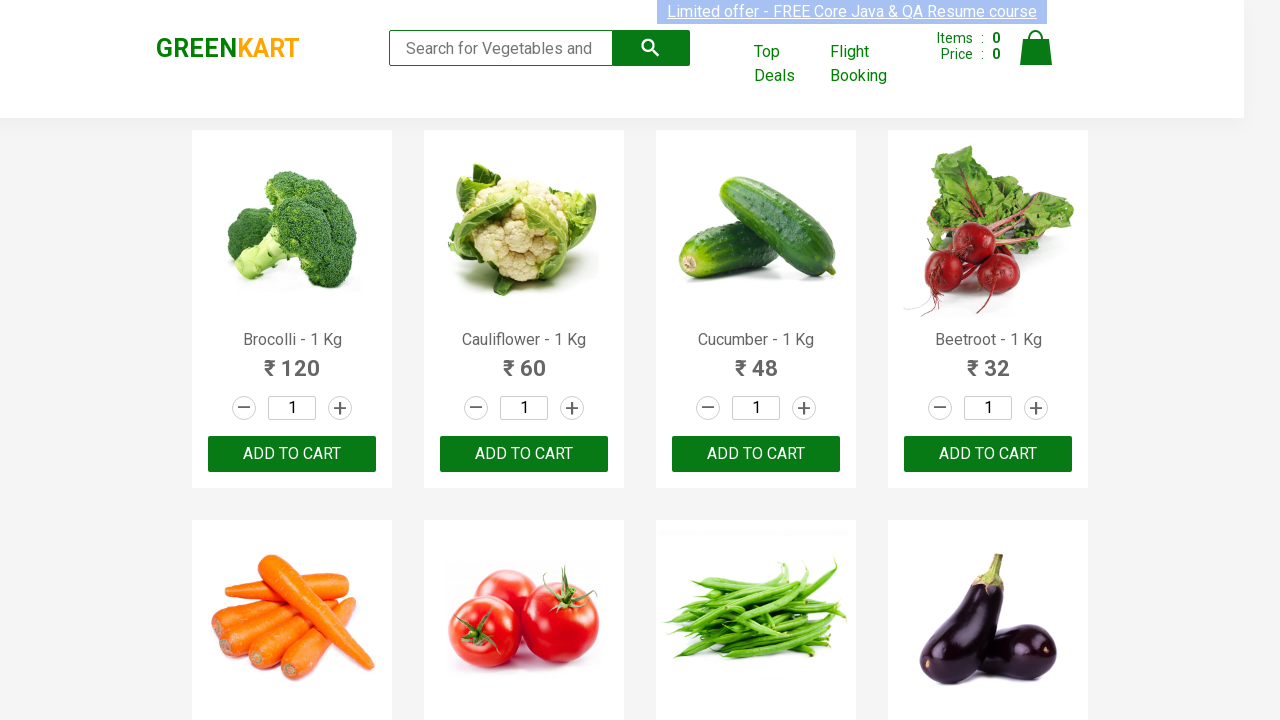

Retrieved all product elements from the page
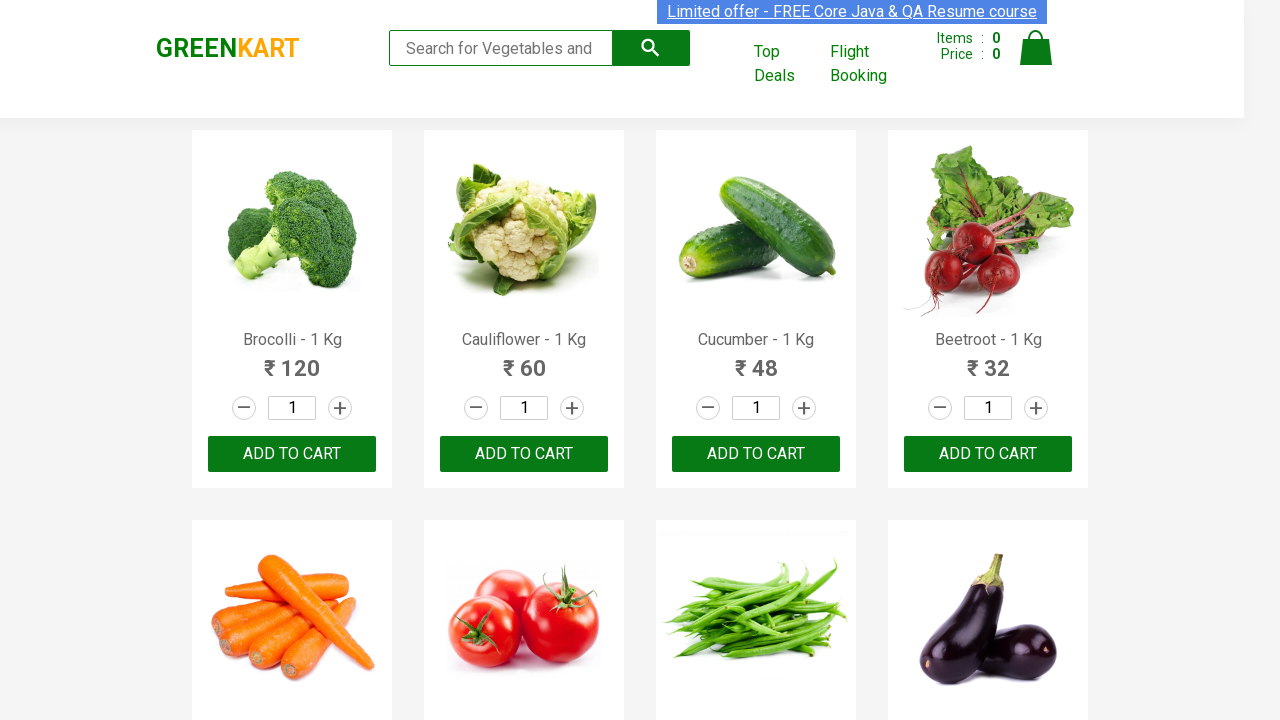

Added Brocolli to cart at (292, 454) on xpath=//div[@class='product-action']/button >> nth=0
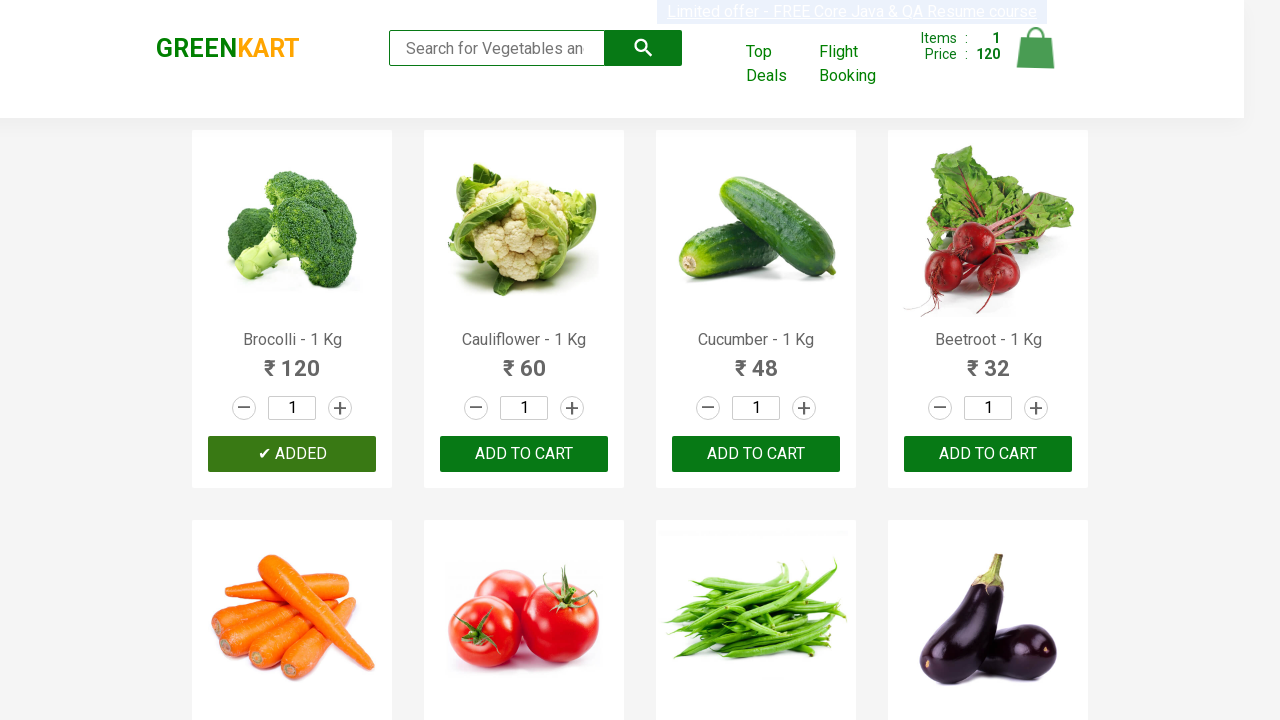

Added Cauliflower to cart at (524, 454) on xpath=//div[@class='product-action']/button >> nth=1
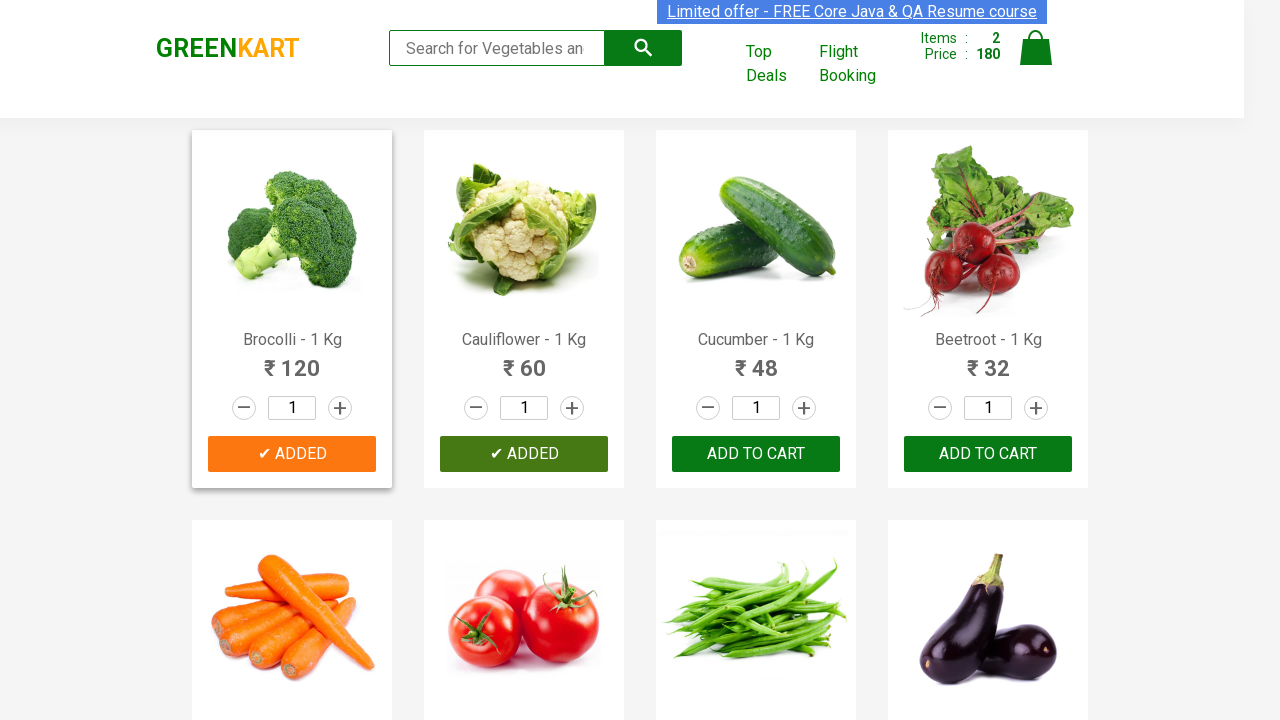

Added Beetroot to cart at (988, 454) on xpath=//div[@class='product-action']/button >> nth=3
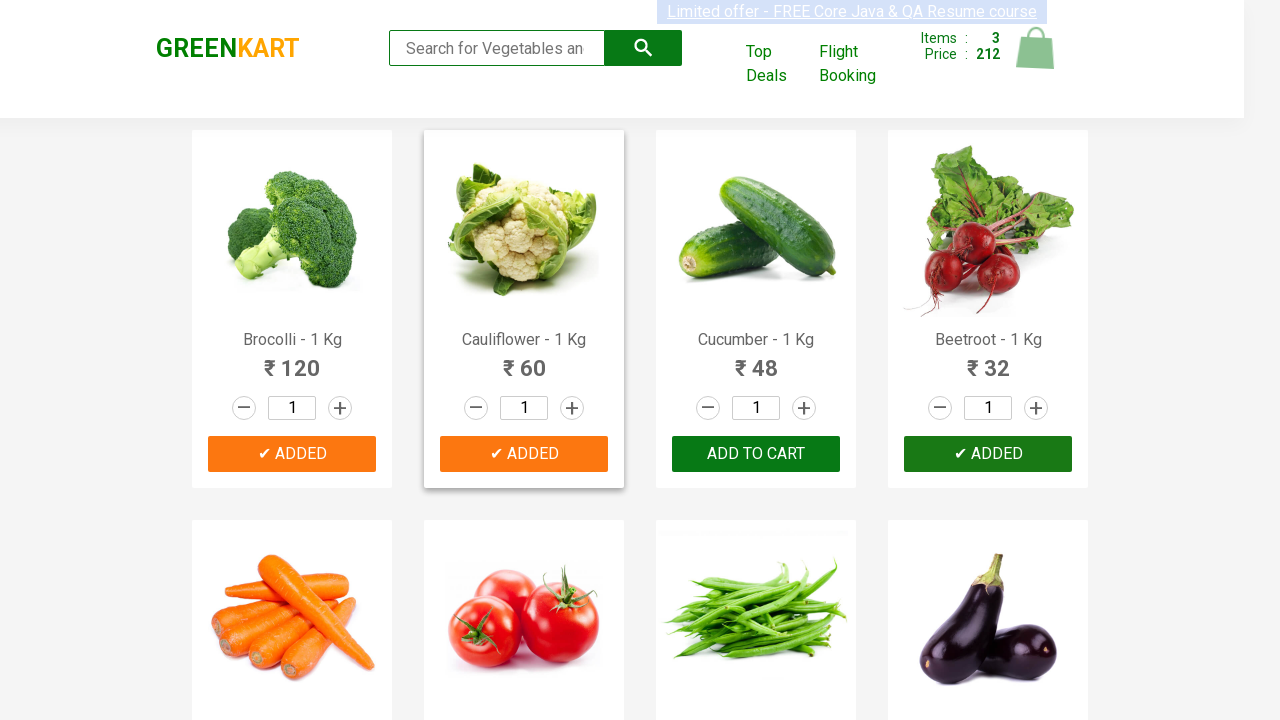

Added Carrot to cart at (292, 360) on xpath=//div[@class='product-action']/button >> nth=4
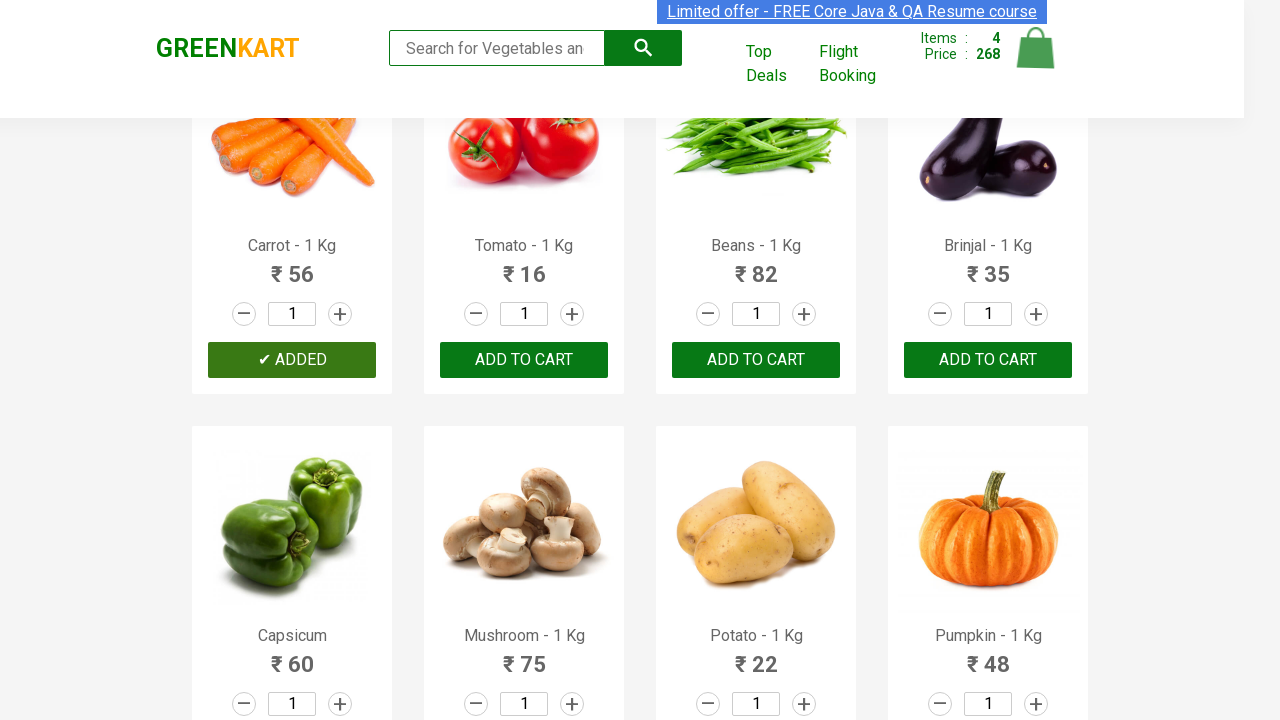

Clicked cart icon to view shopping cart at (1036, 48) on img[alt='Cart']
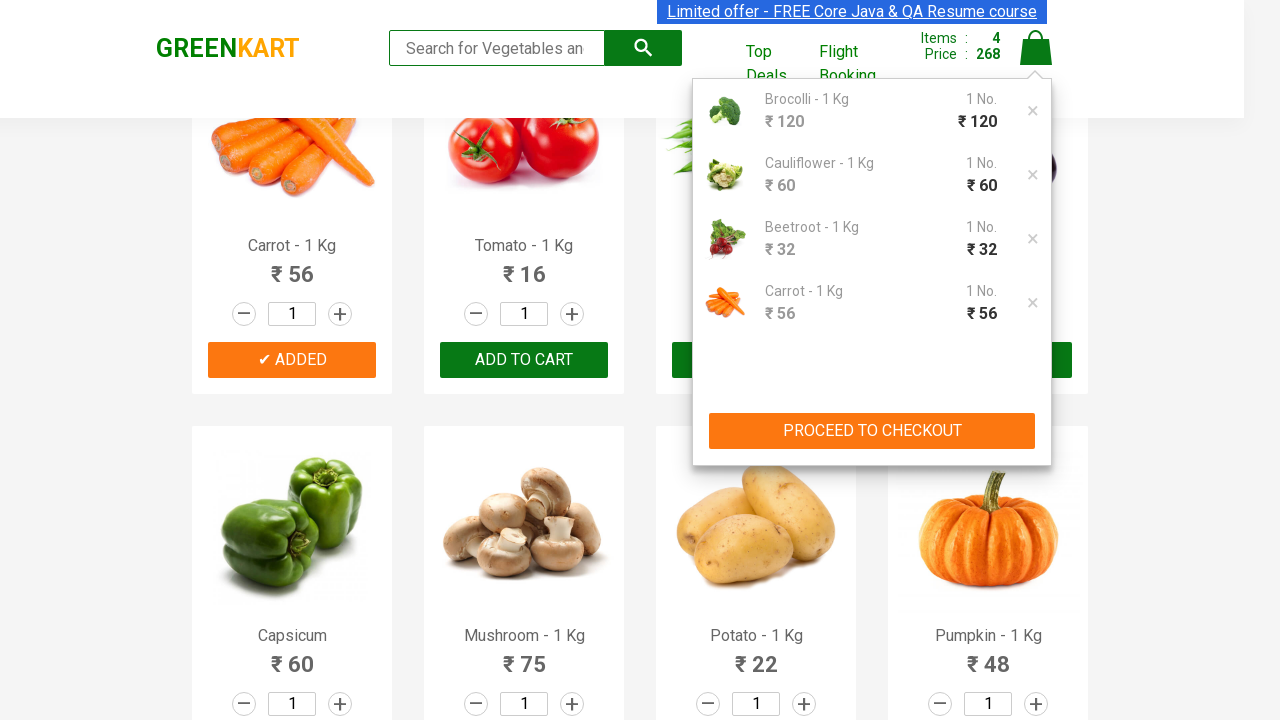

Clicked proceed to checkout button at (872, 431) on //*[@id="root"]/div/header/div/div[3]/div[2]/div[2]/button
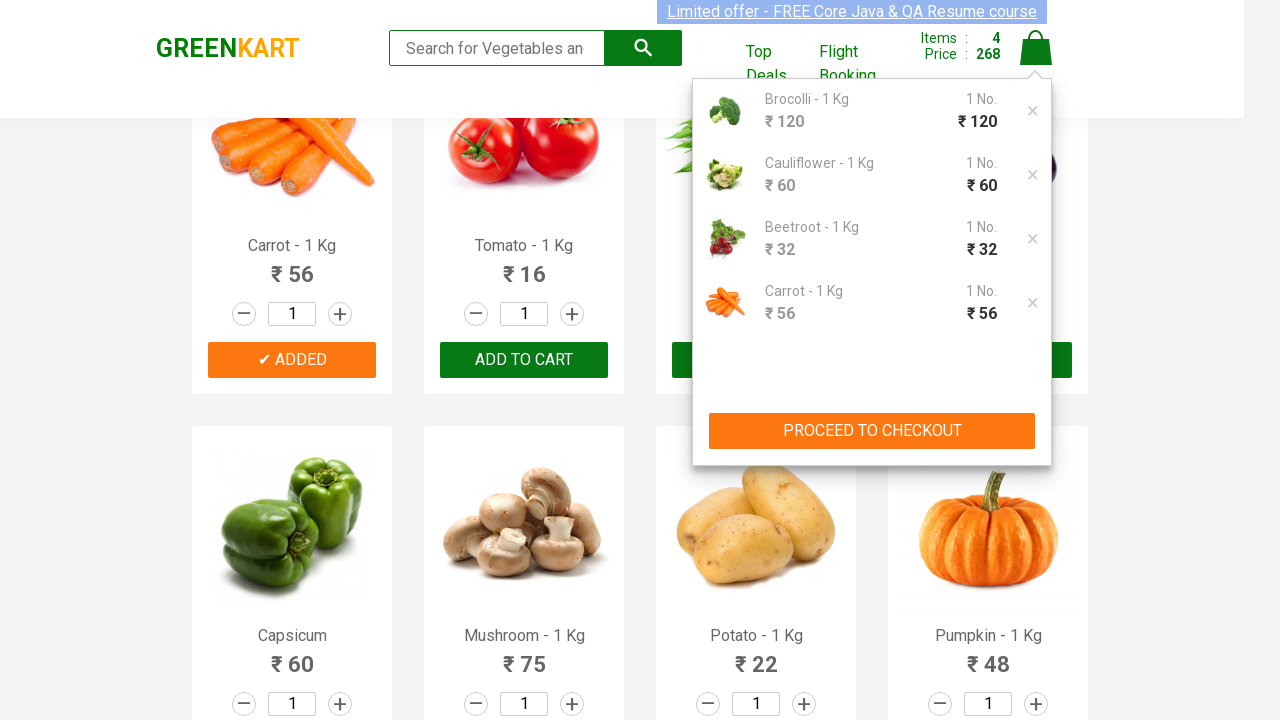

Entered promo code 'rahulshettyacademy' on input[class='promoCode']
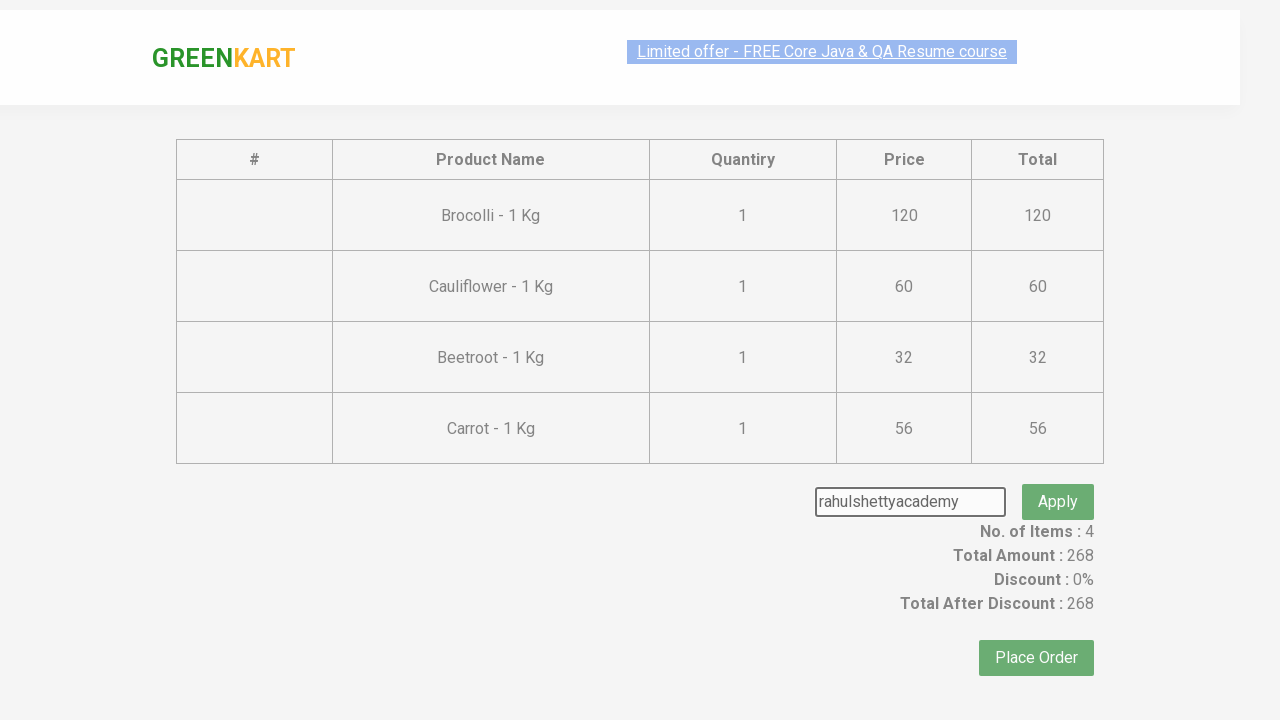

Clicked apply promo code button at (1058, 477) on .promoBtn
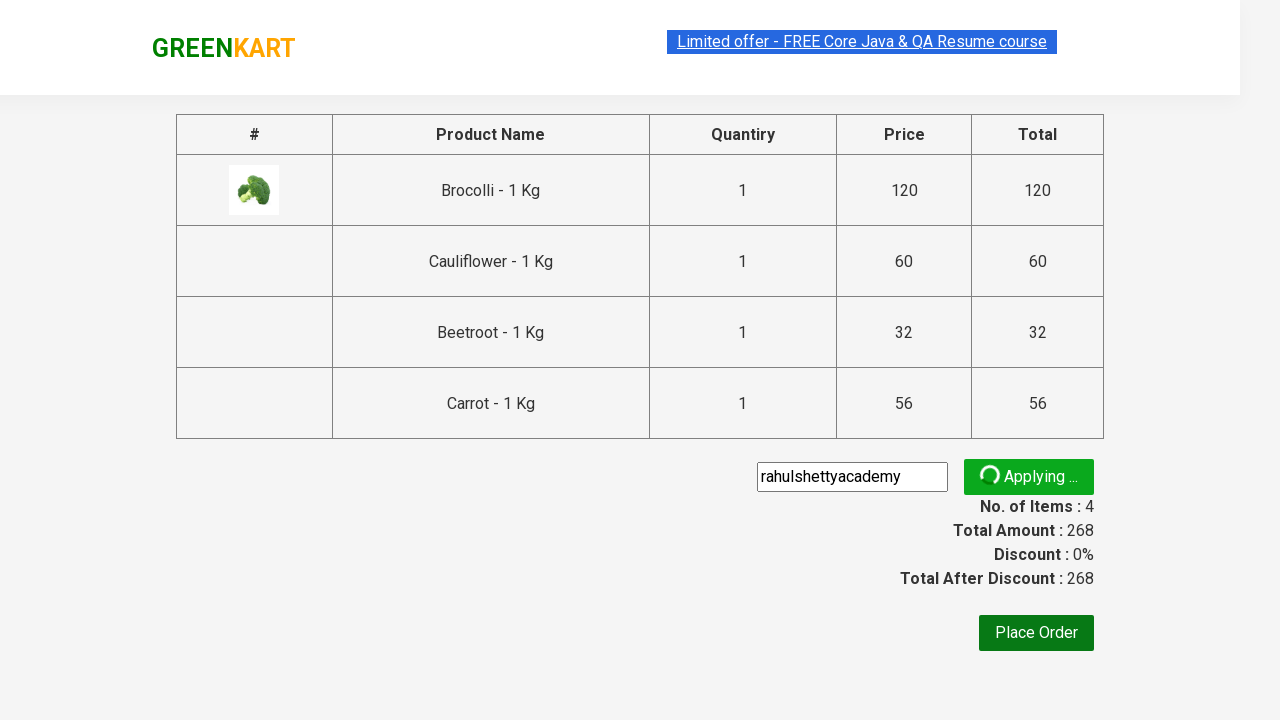

Promo code confirmation message appeared
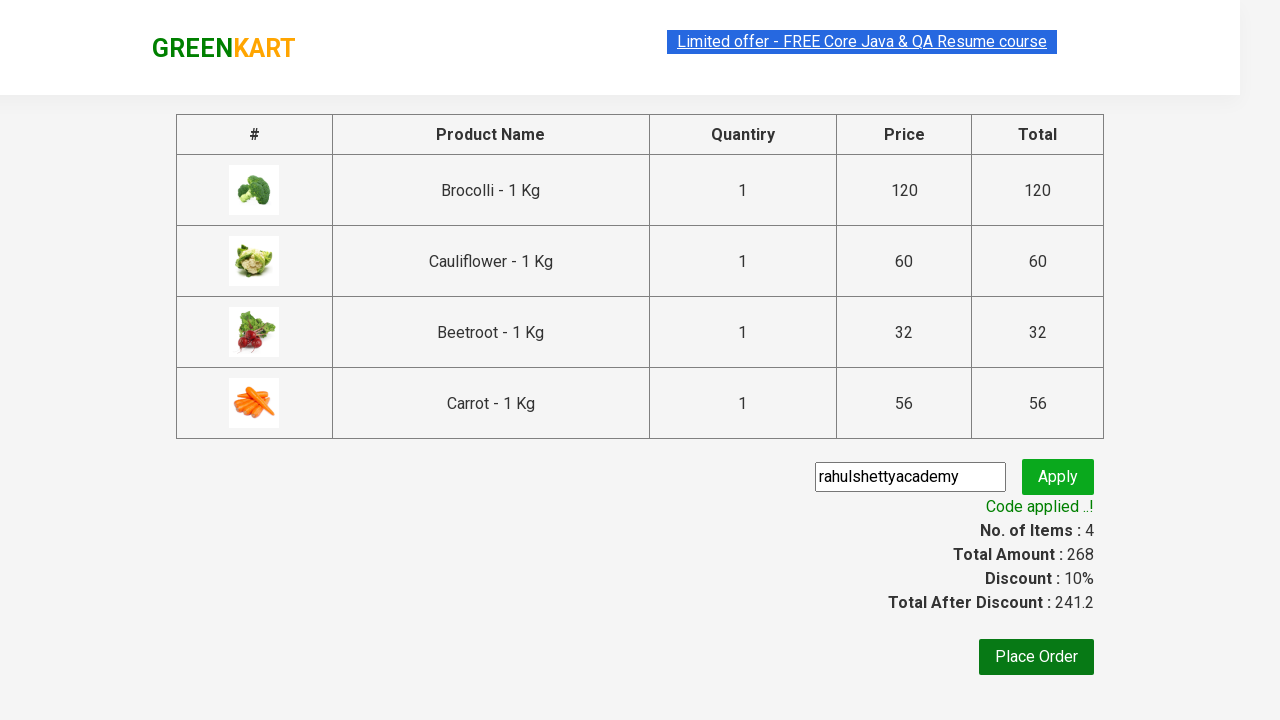

Verified promo code was successfully applied with message 'Code applied ..!'
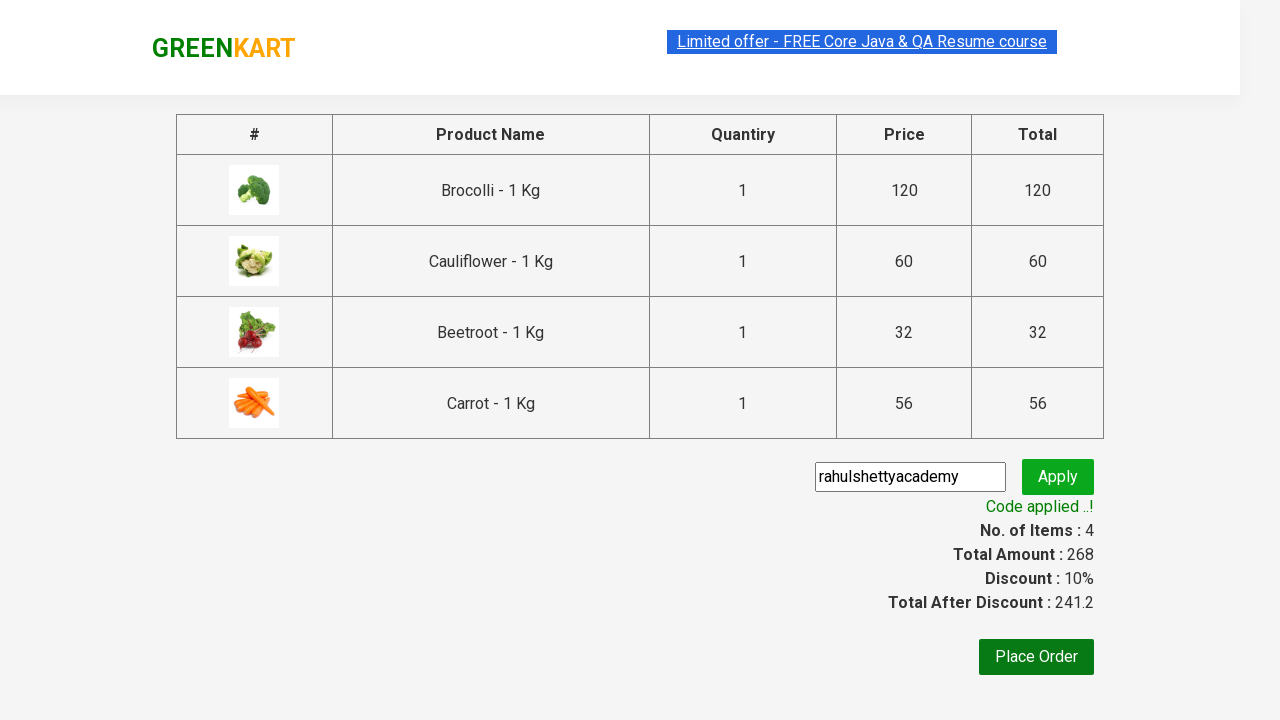

Clicked place order button to complete checkout at (1036, 657) on //*[@id="root"]/div/div/div/div/button
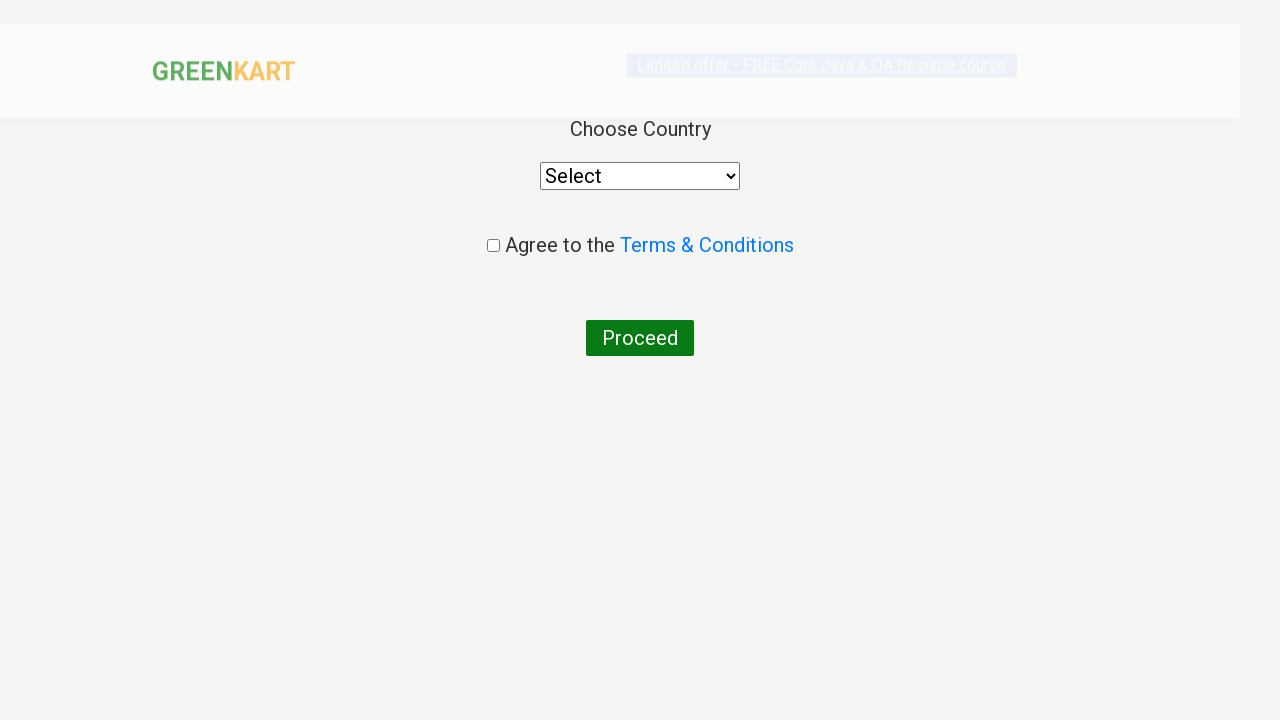

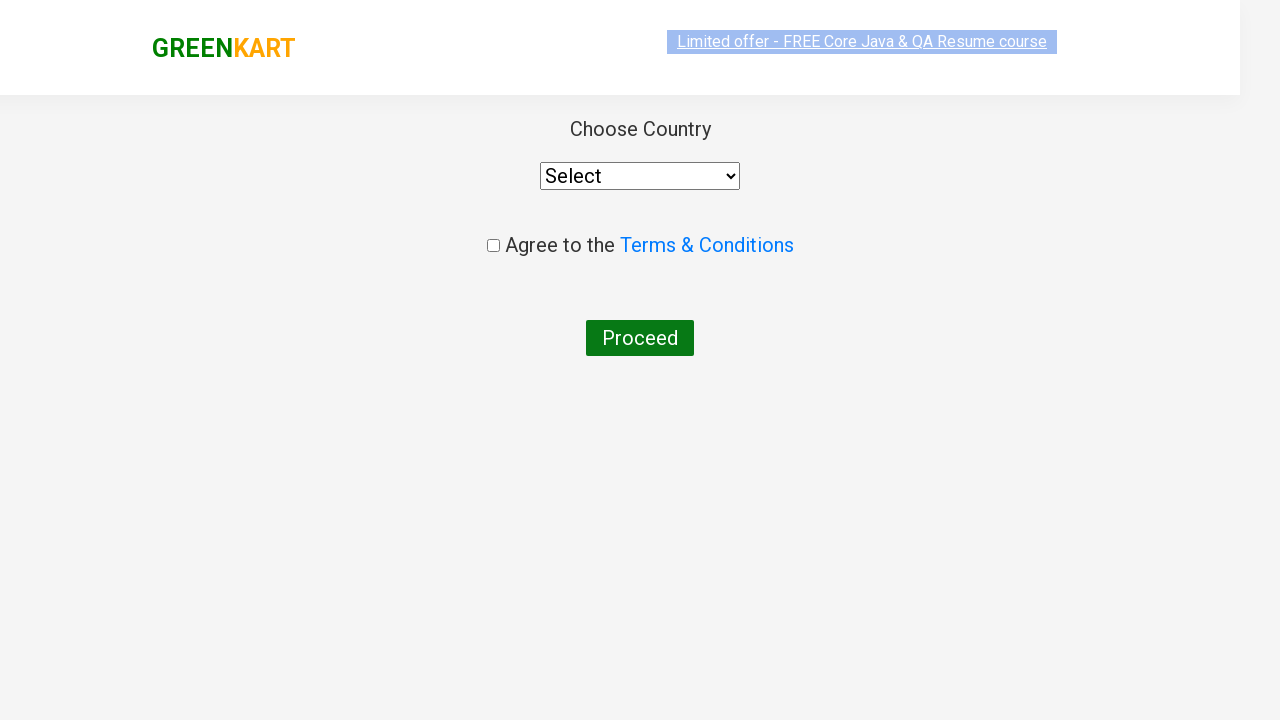